Tests navigation to shop page by clicking the shop link in header

Starting URL: https://webshop-agil-testautomatiserare.netlify.app

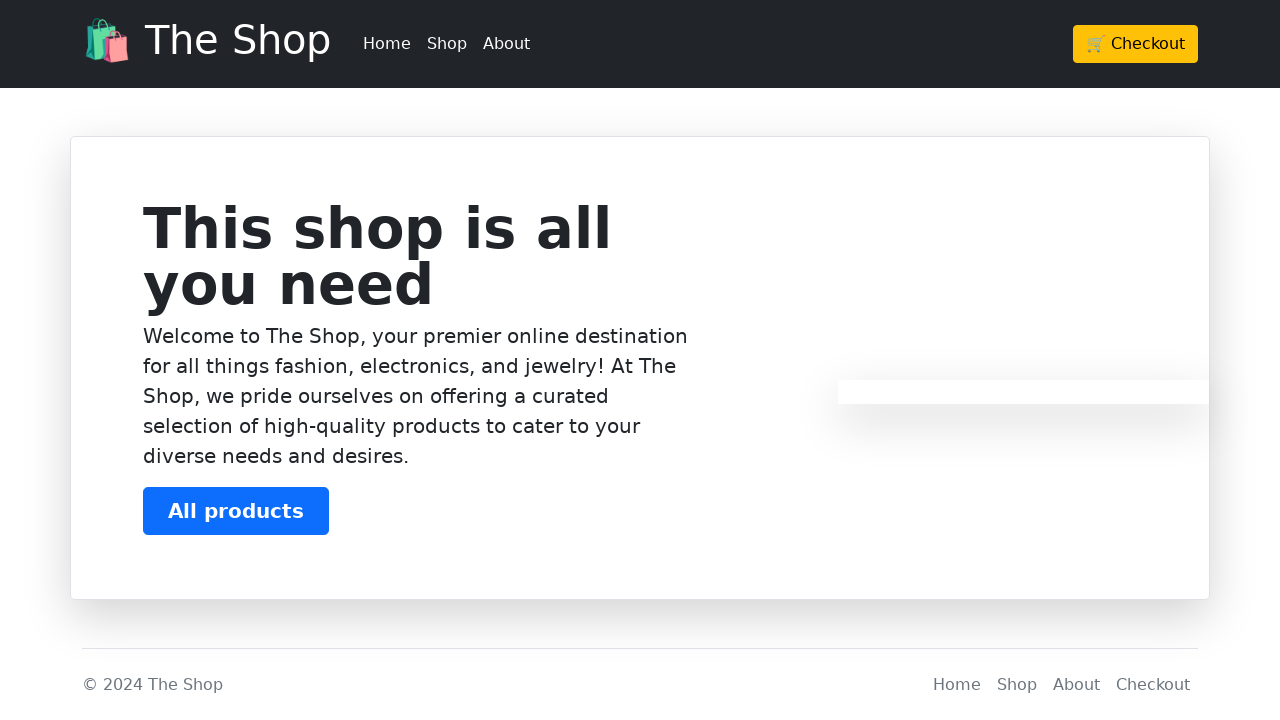

Clicked Shop link in header navigation at (447, 44) on header div div ul li:nth-child(2)
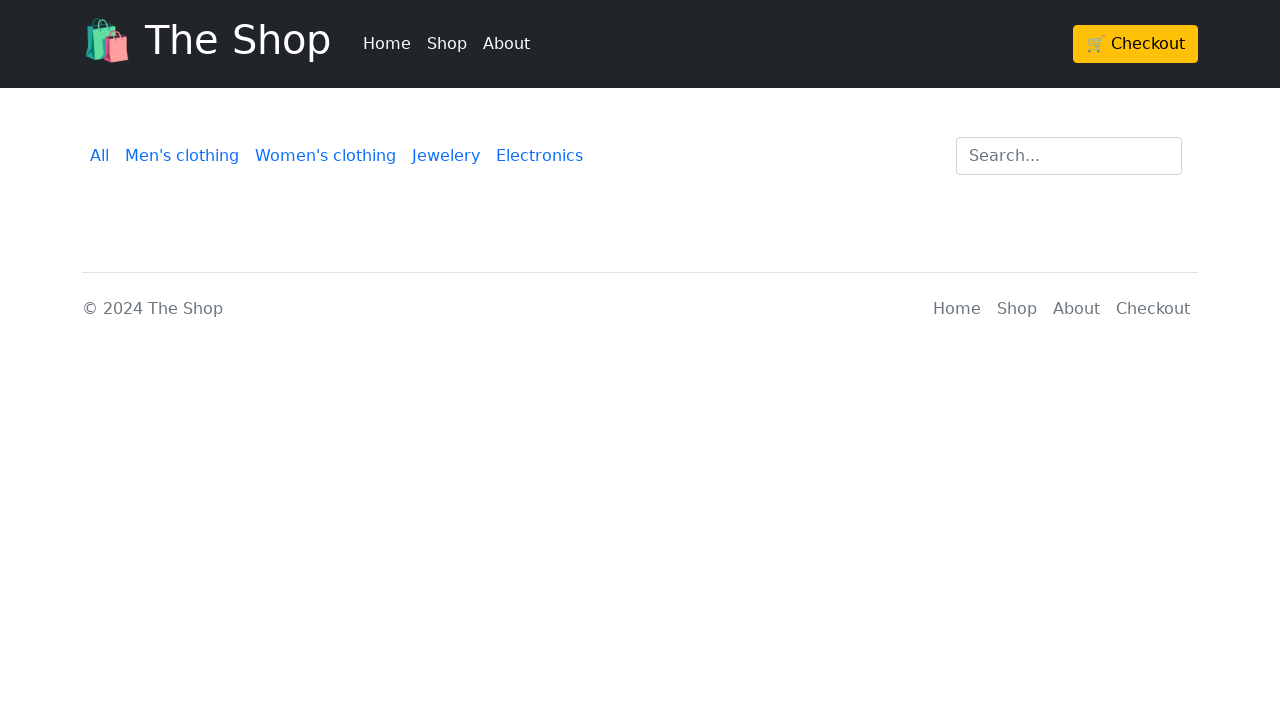

Navigation to shop/products page confirmed
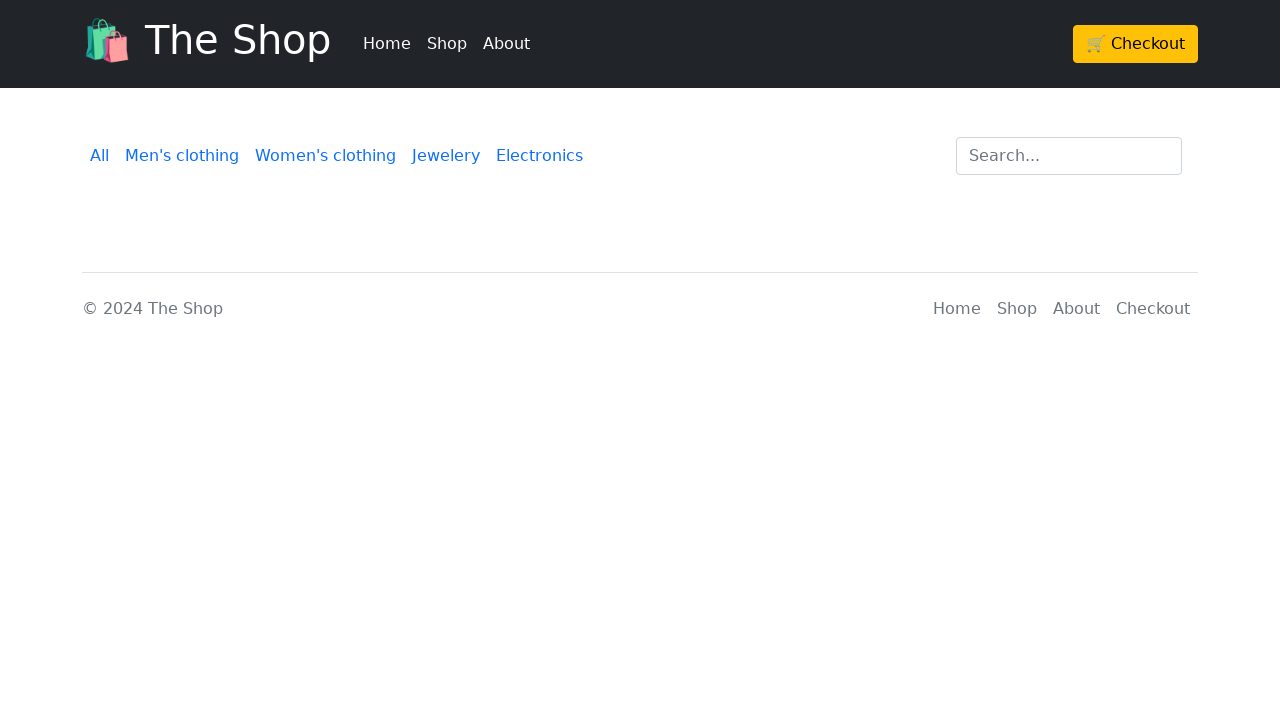

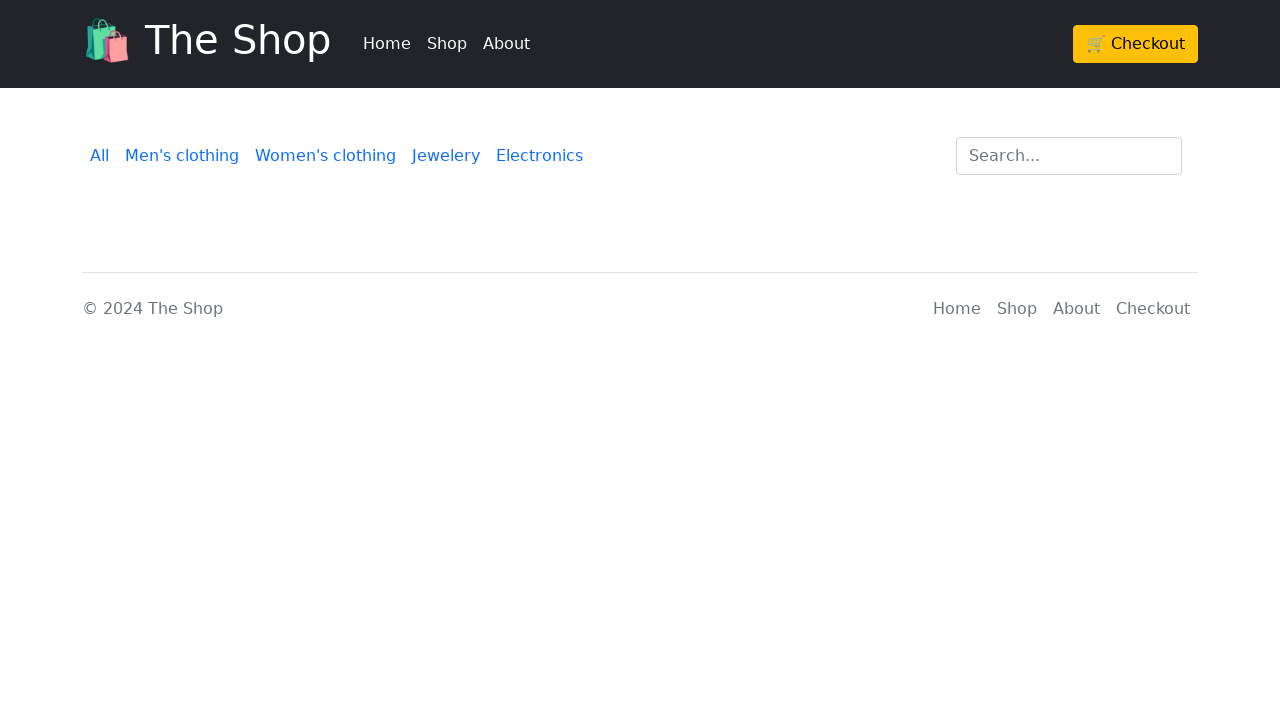